Tests successful fruit search by entering "ana" in the search field and verifying that 2 matching cards are displayed

Starting URL: https://labasse.github.io/fruits/

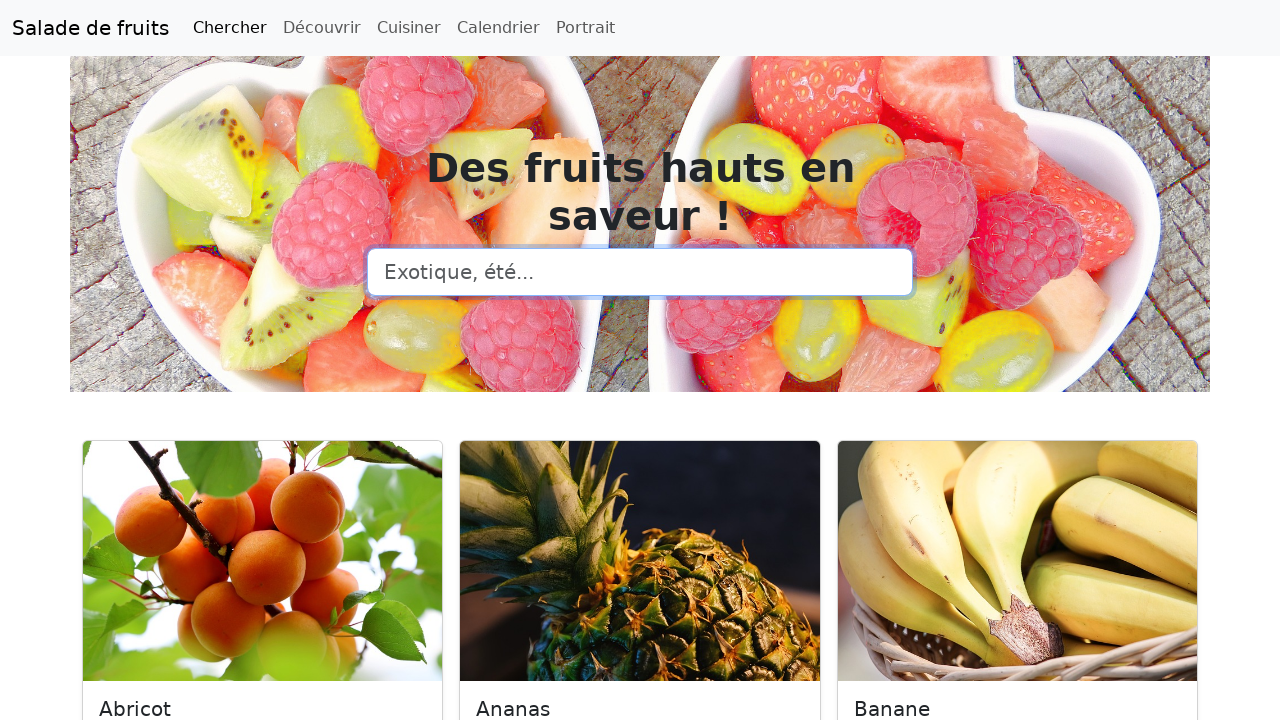

Clicked on the search input field at (640, 272) on .form-control
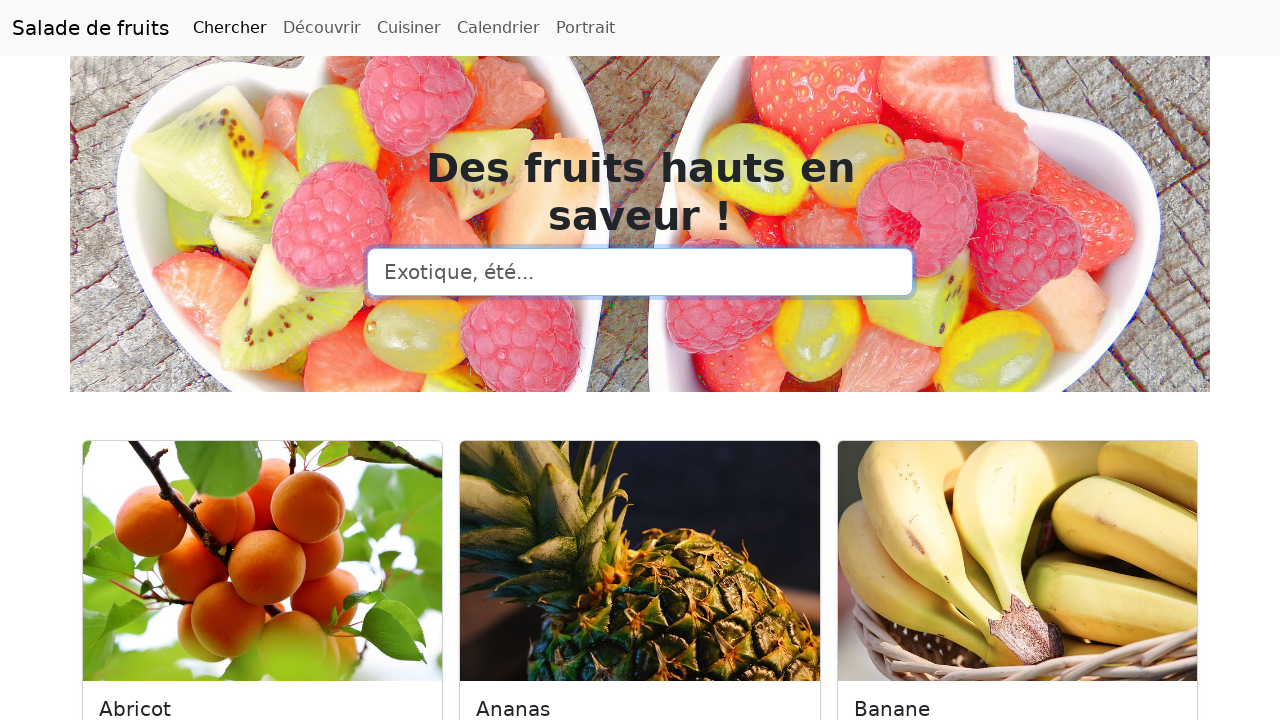

Entered 'ana' in the search field on .form-control
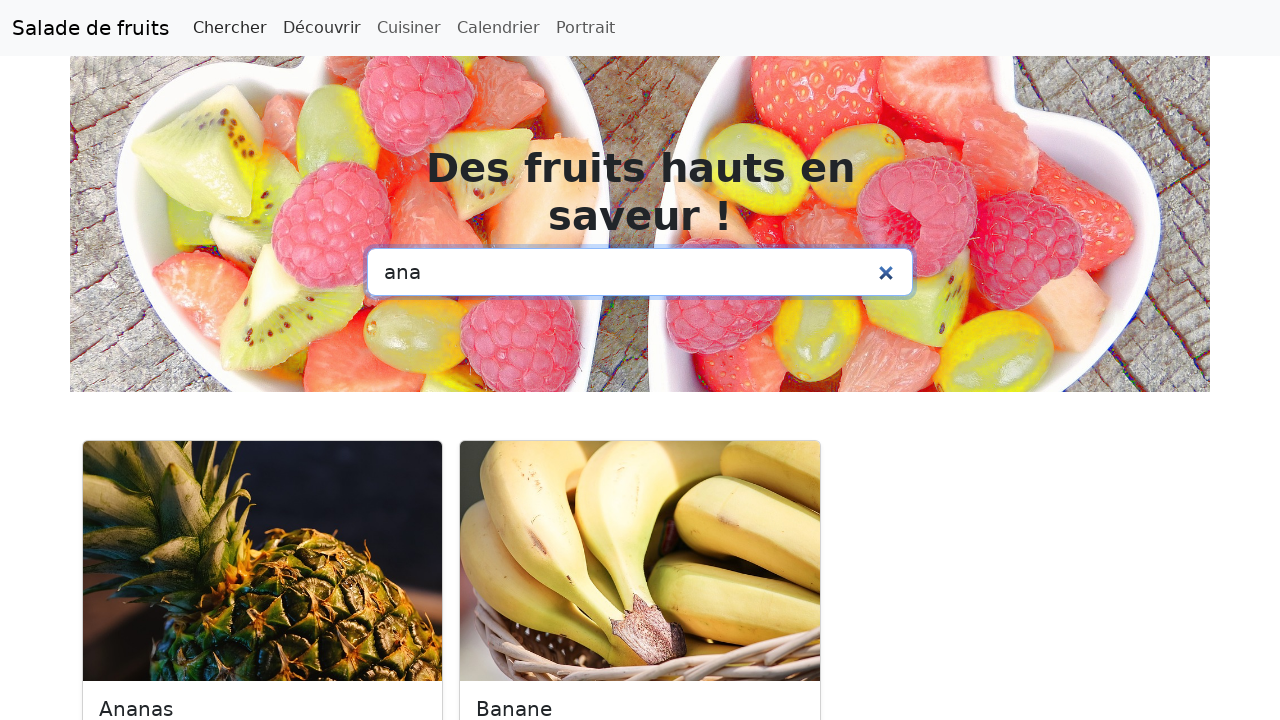

Waited for fruit cards to load
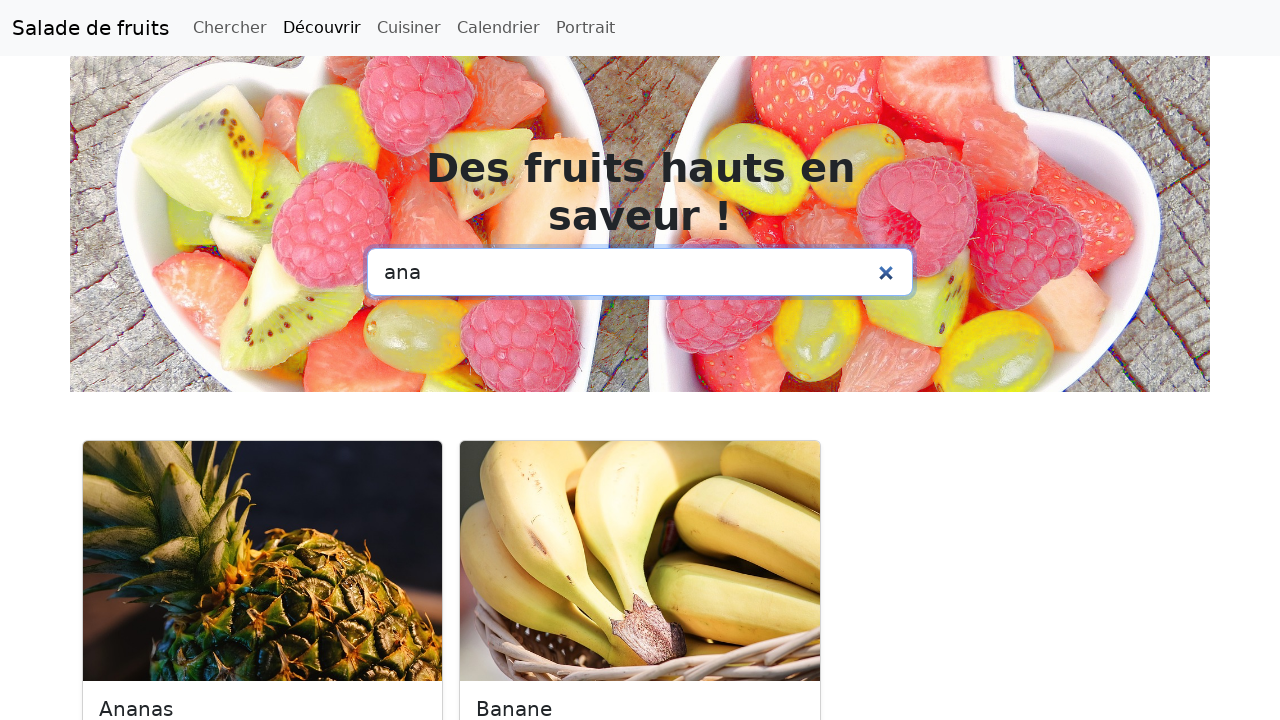

Located all fruit cards on the page
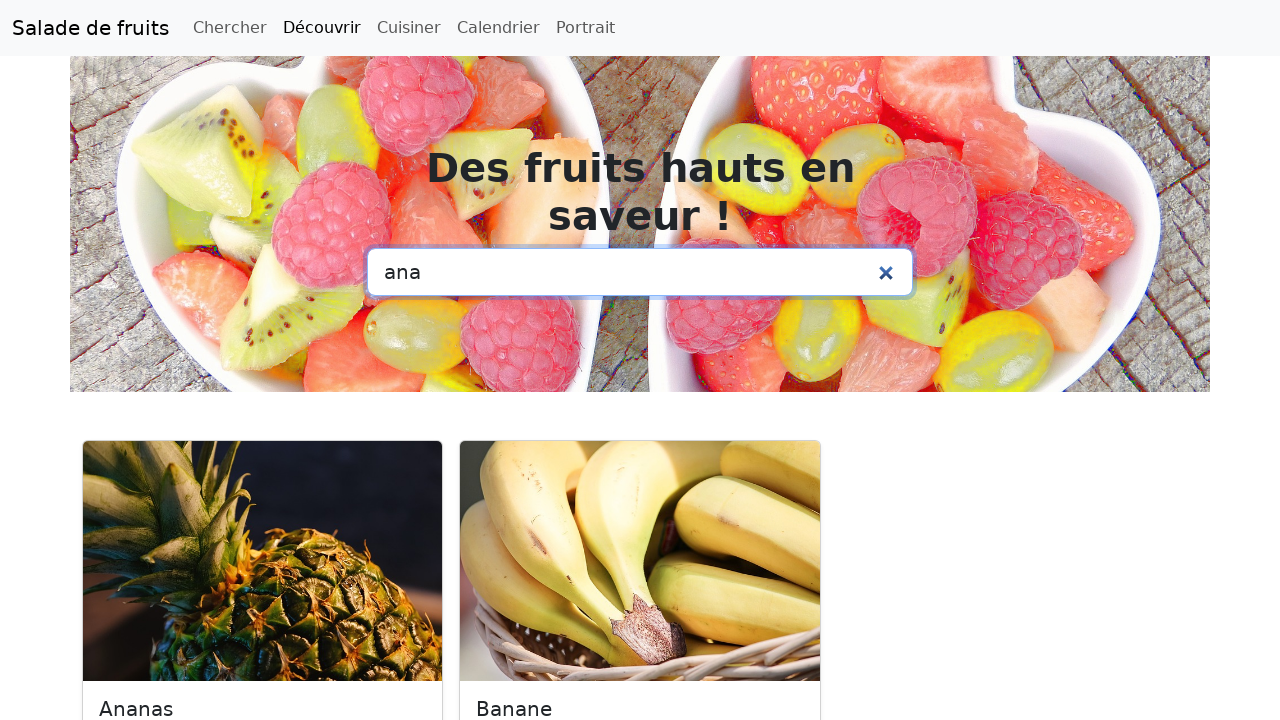

Verified that exactly 2 matching fruit cards are displayed
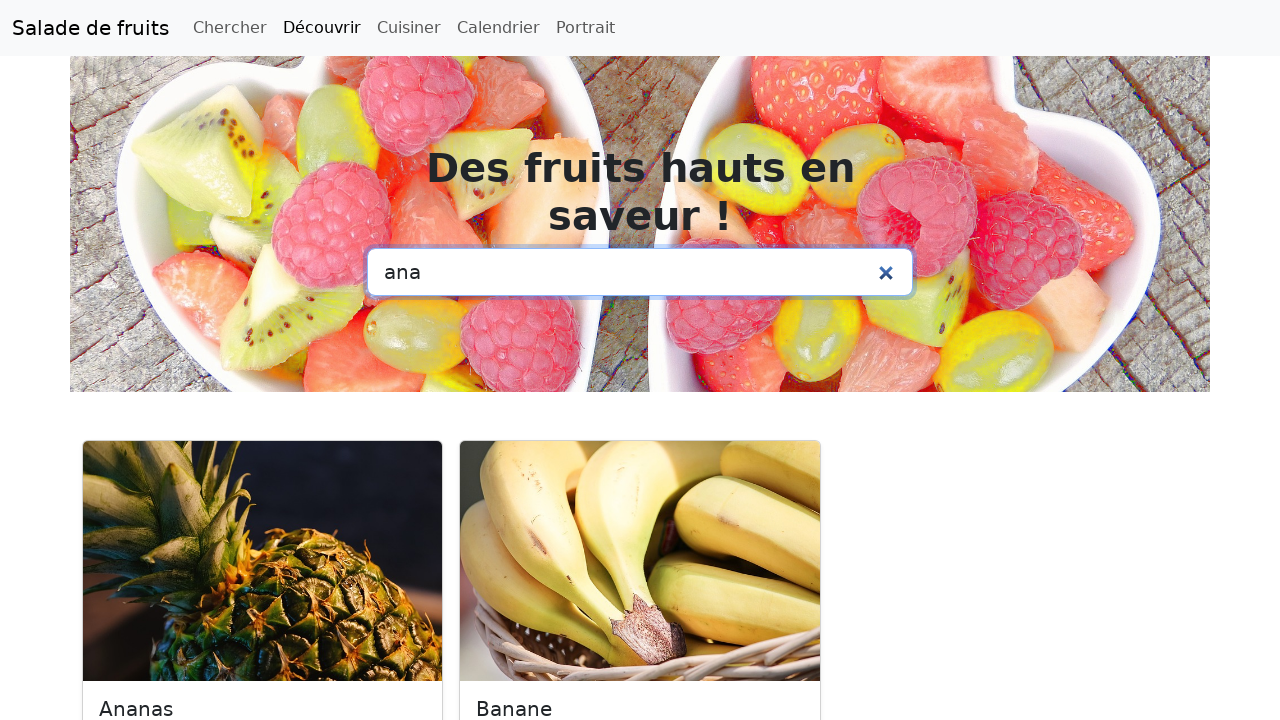

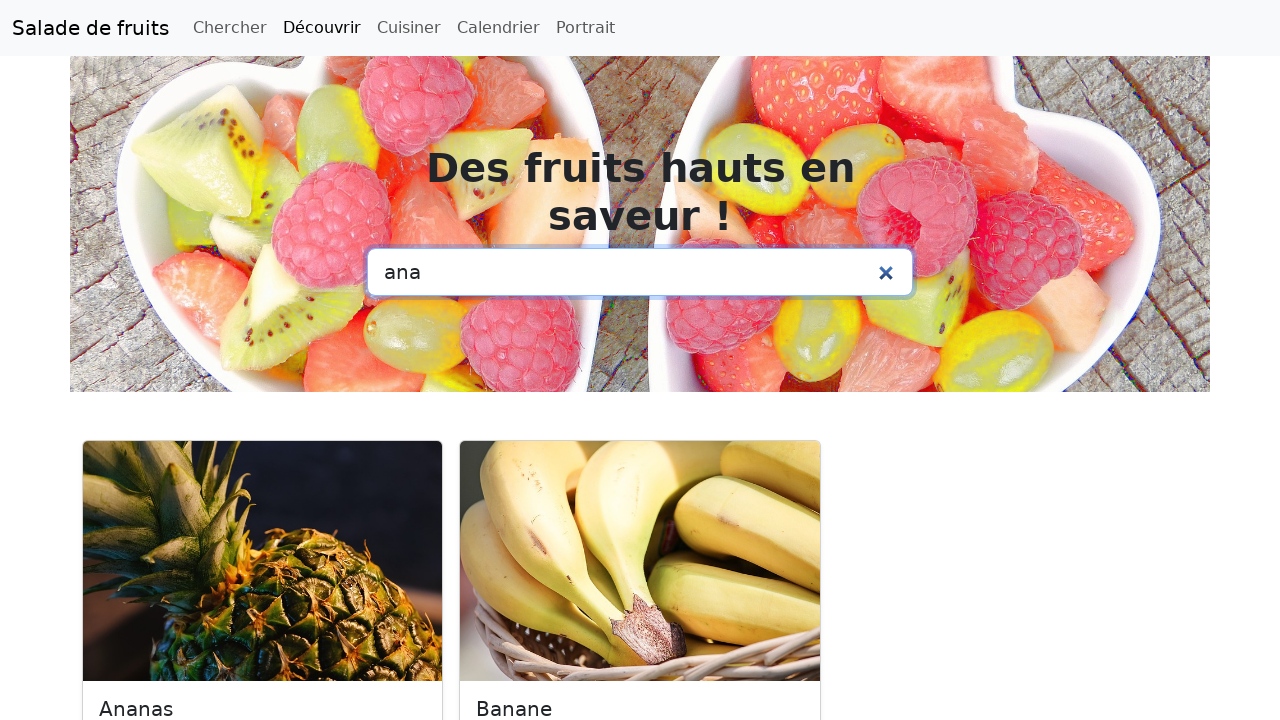